Tests the add/remove elements functionality by clicking the "Add Element" button 5 times to dynamically add delete buttons to the page

Starting URL: http://the-internet.herokuapp.com/add_remove_elements/

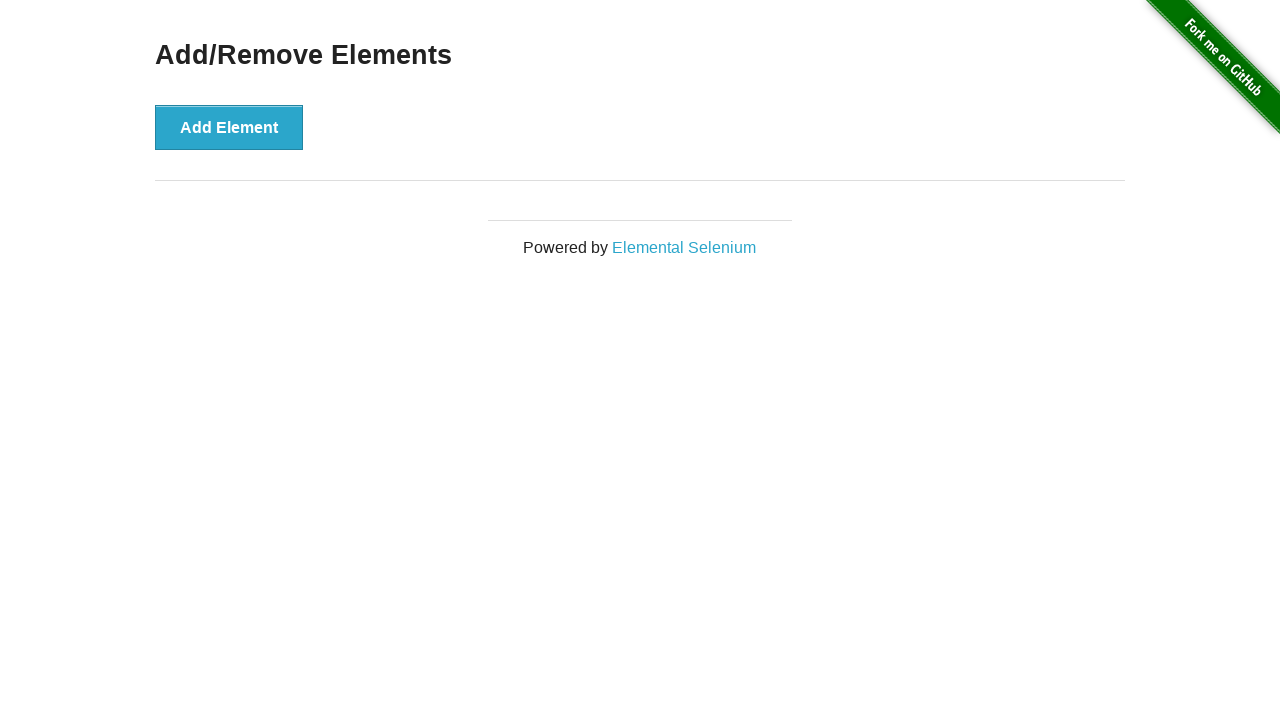

Clicked 'Add Element' button to dynamically add a delete button at (229, 127) on button:has-text('Add Element')
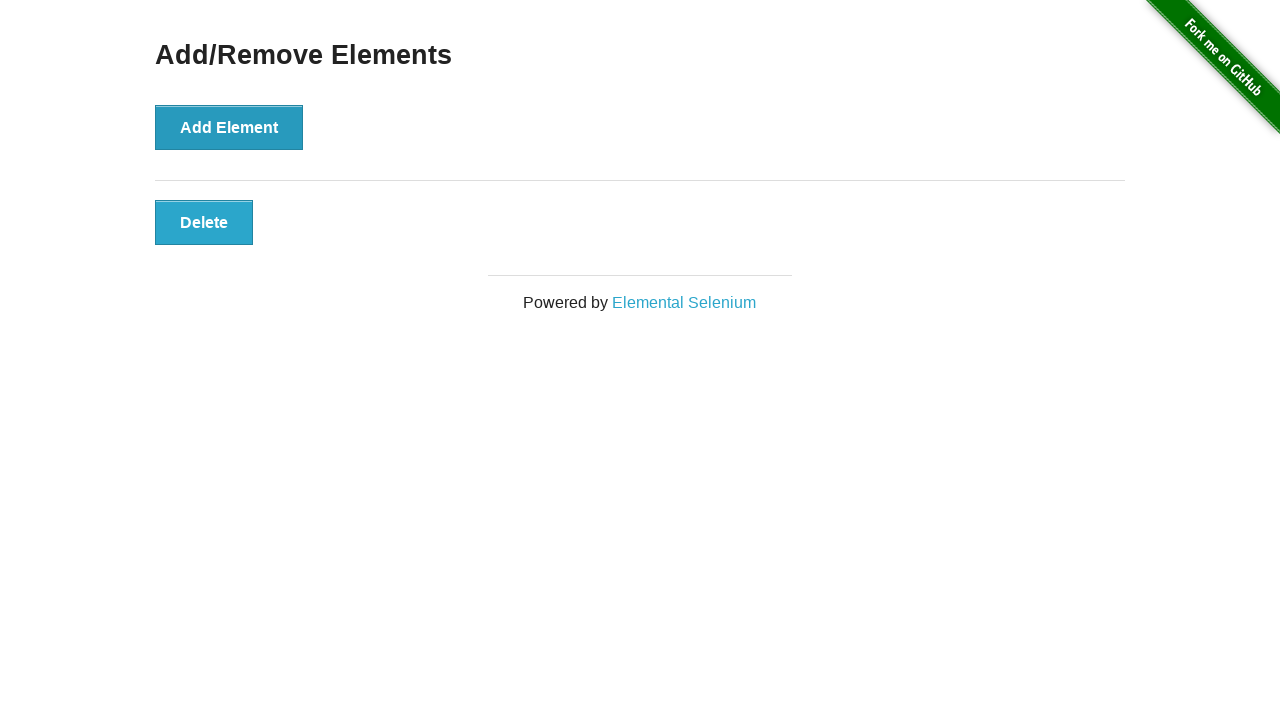

Clicked 'Add Element' button to dynamically add a delete button at (229, 127) on button:has-text('Add Element')
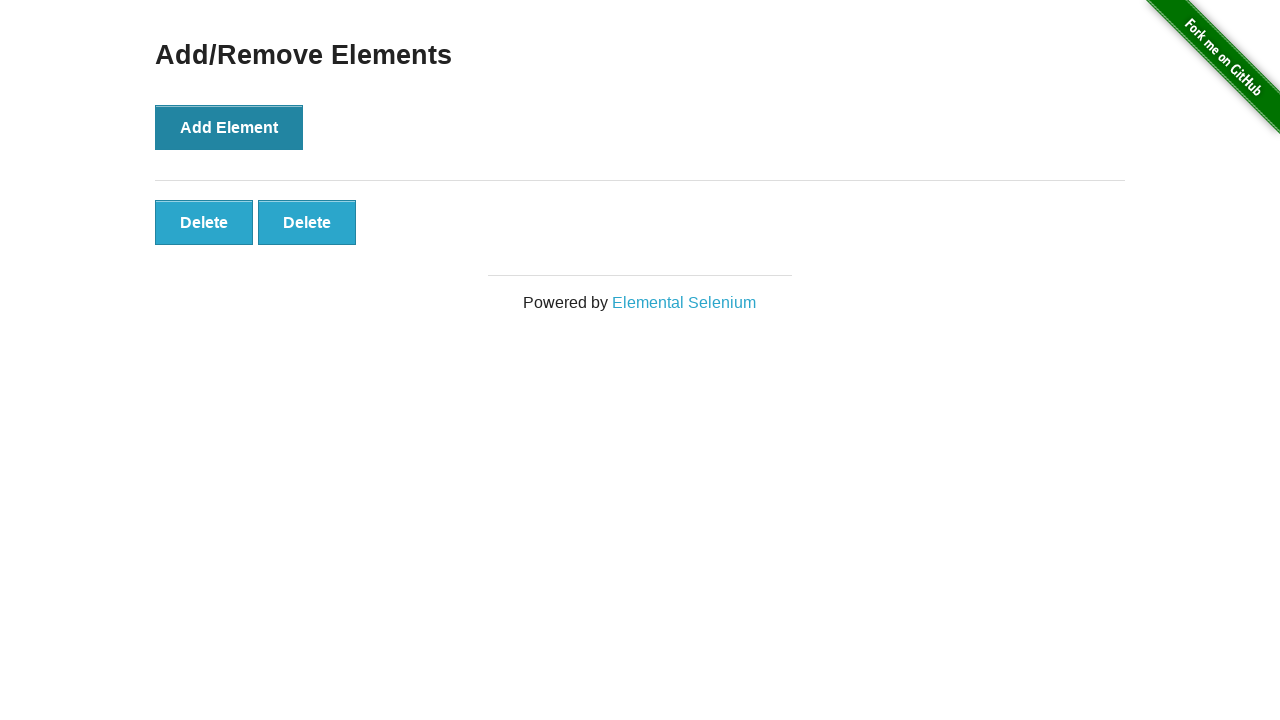

Clicked 'Add Element' button to dynamically add a delete button at (229, 127) on button:has-text('Add Element')
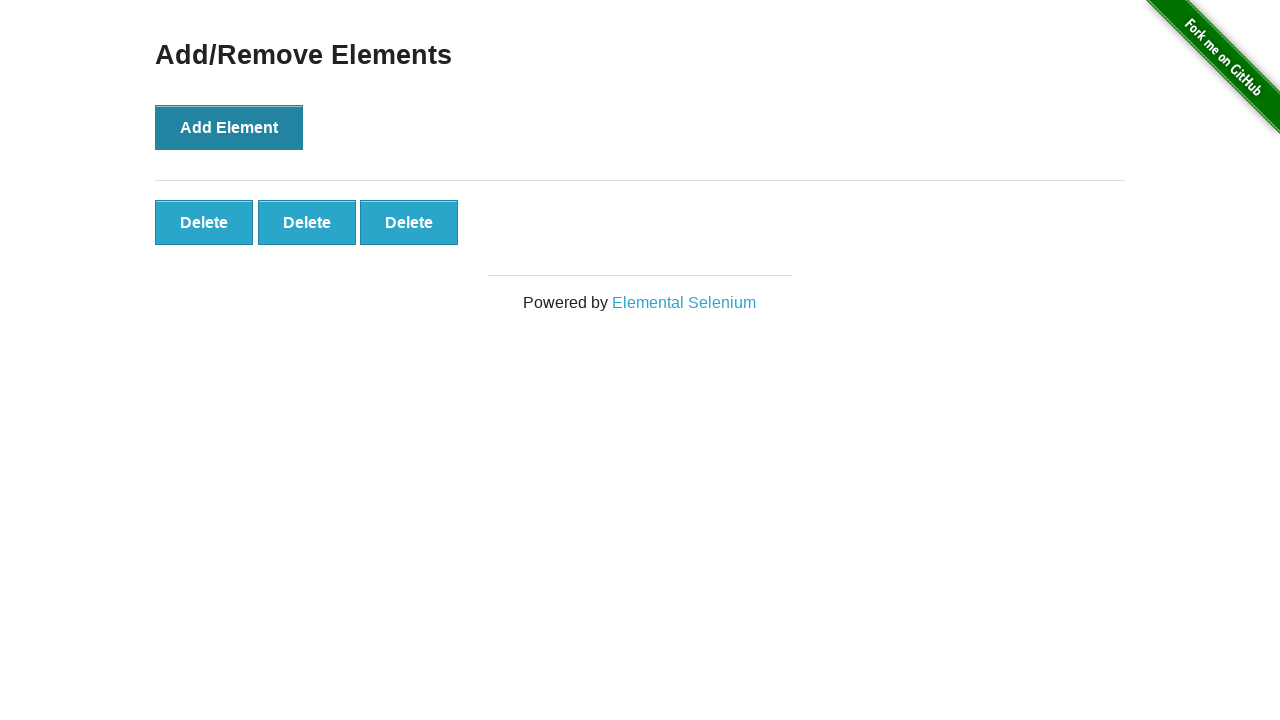

Clicked 'Add Element' button to dynamically add a delete button at (229, 127) on button:has-text('Add Element')
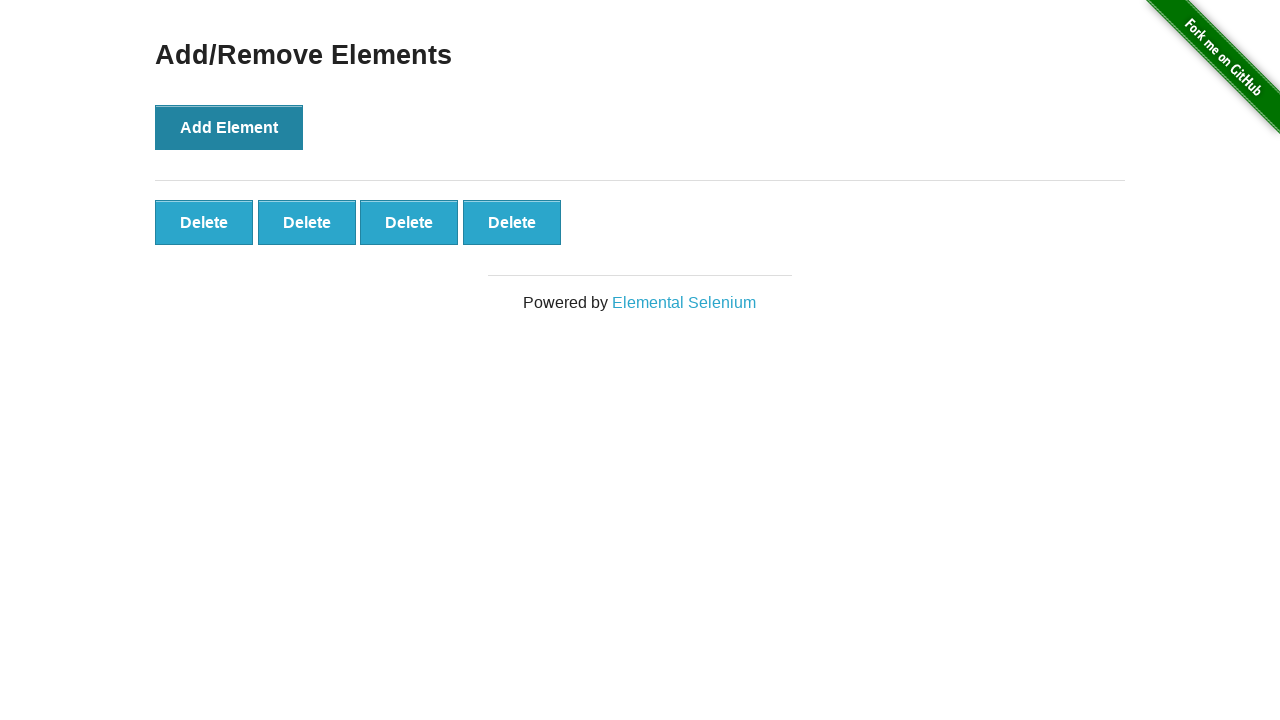

Clicked 'Add Element' button to dynamically add a delete button at (229, 127) on button:has-text('Add Element')
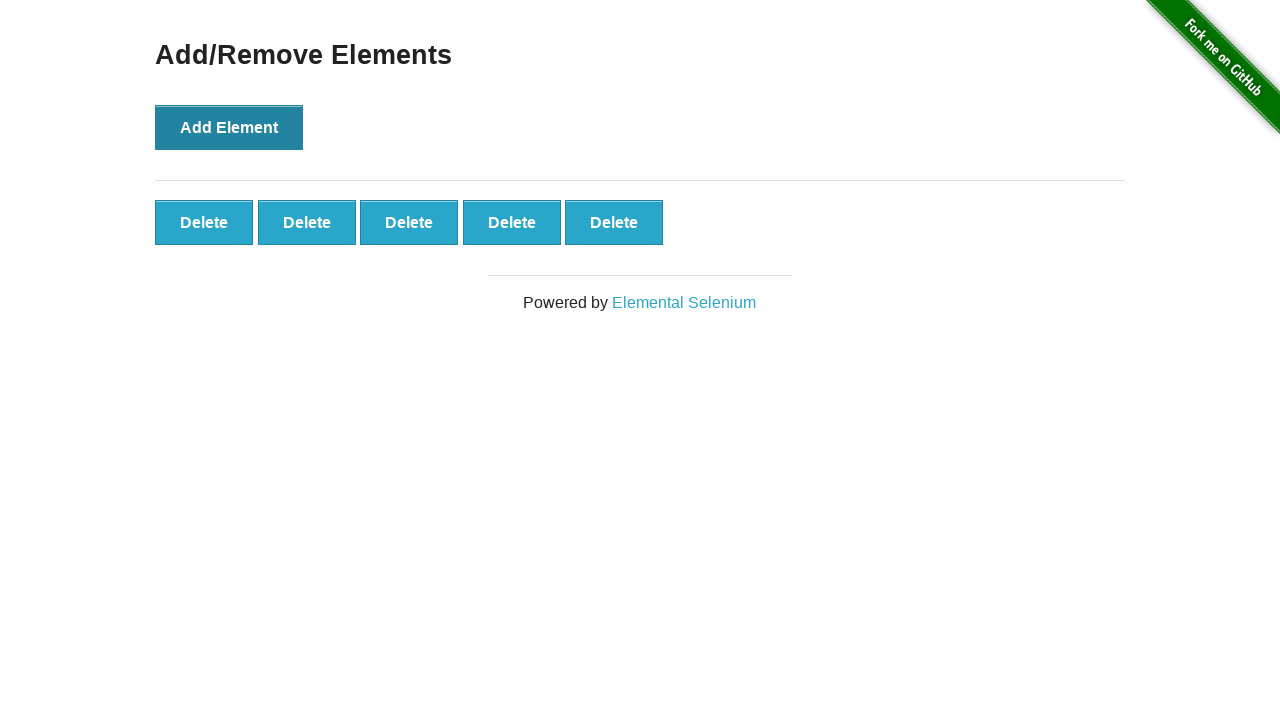

Verified that all dynamically added delete buttons are present on the page
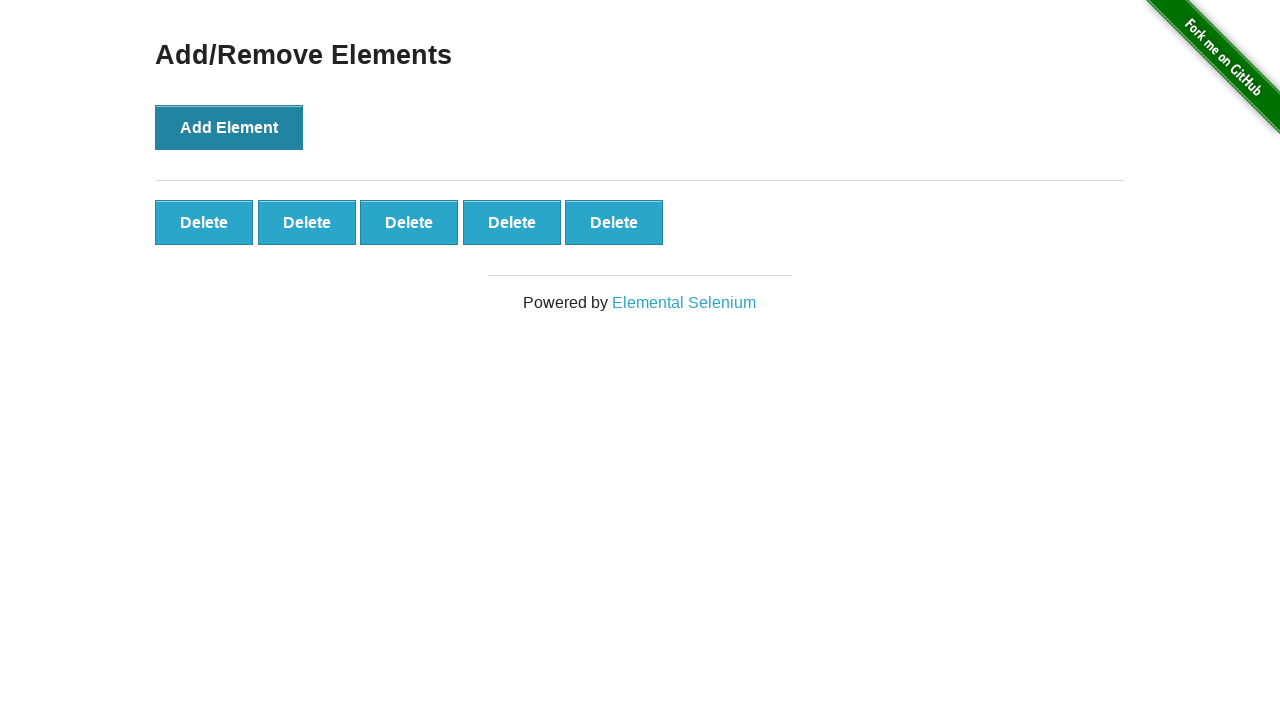

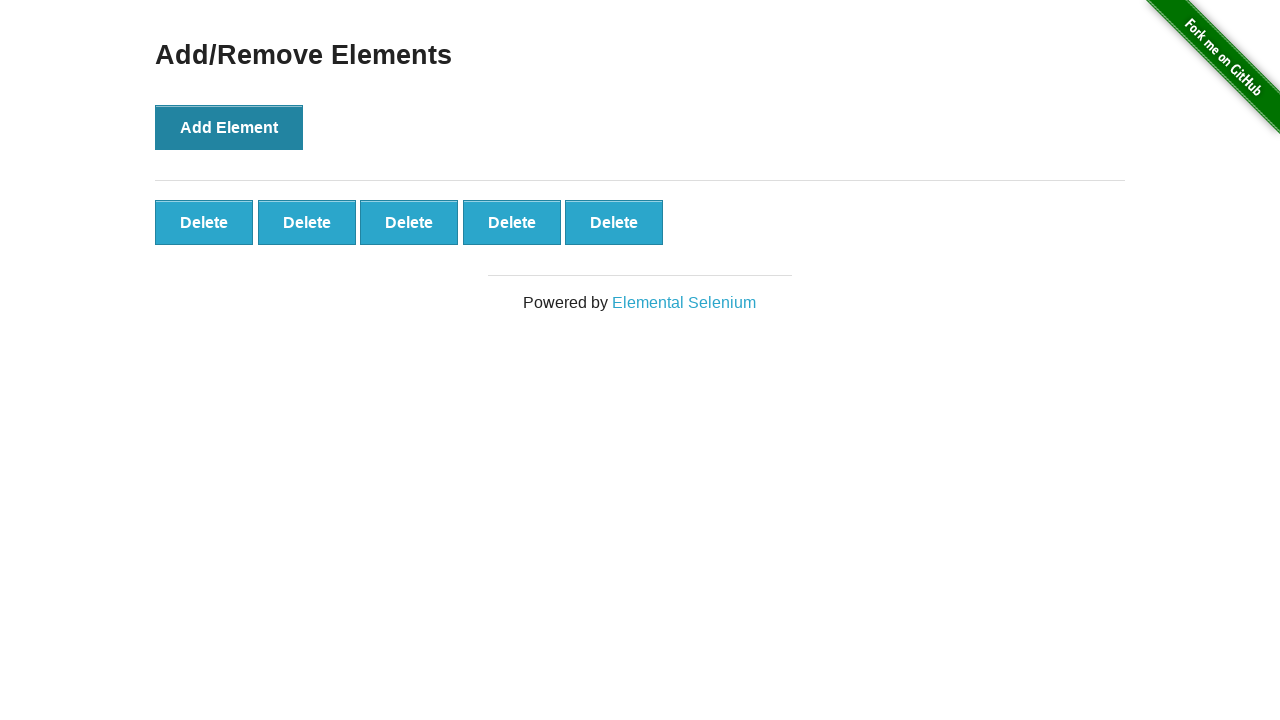